Tests handling of nested iframes by switching between iframe contexts to fill form fields and click a link. Demonstrates switching to child frames, parent frames, and default content.

Starting URL: https://letcode.in/frame

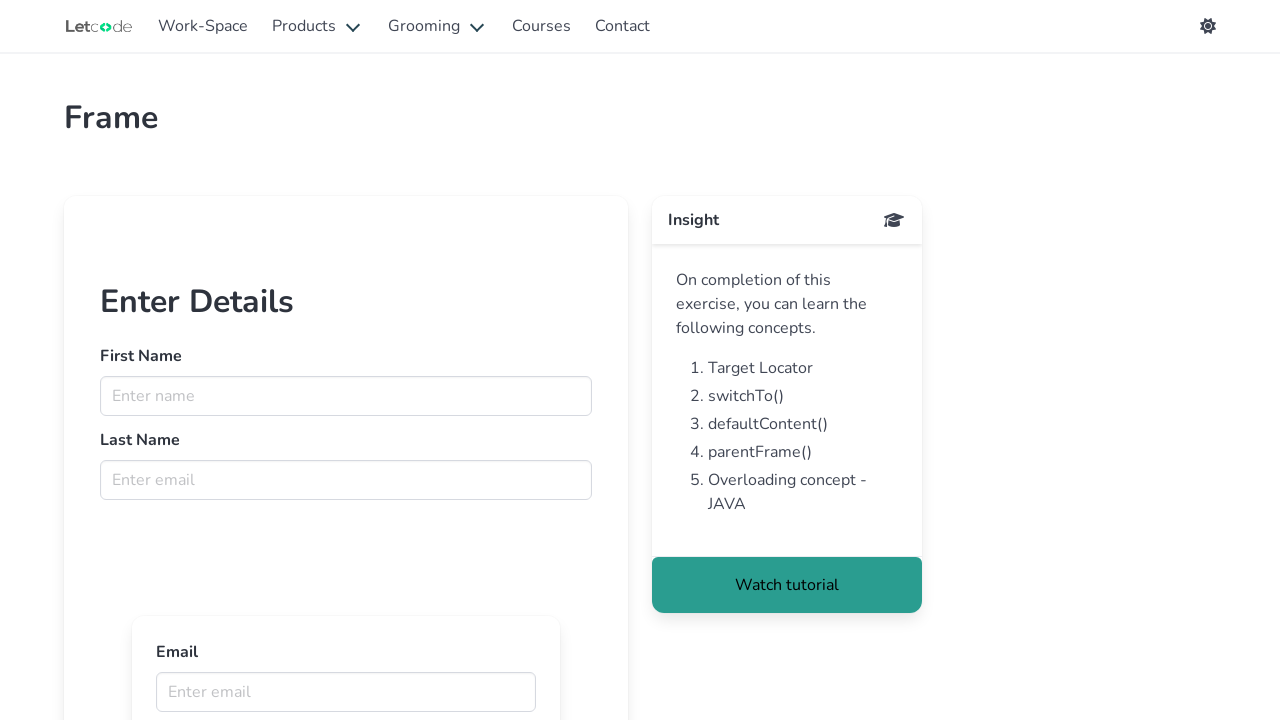

Located the first iframe with id 'firstFr'
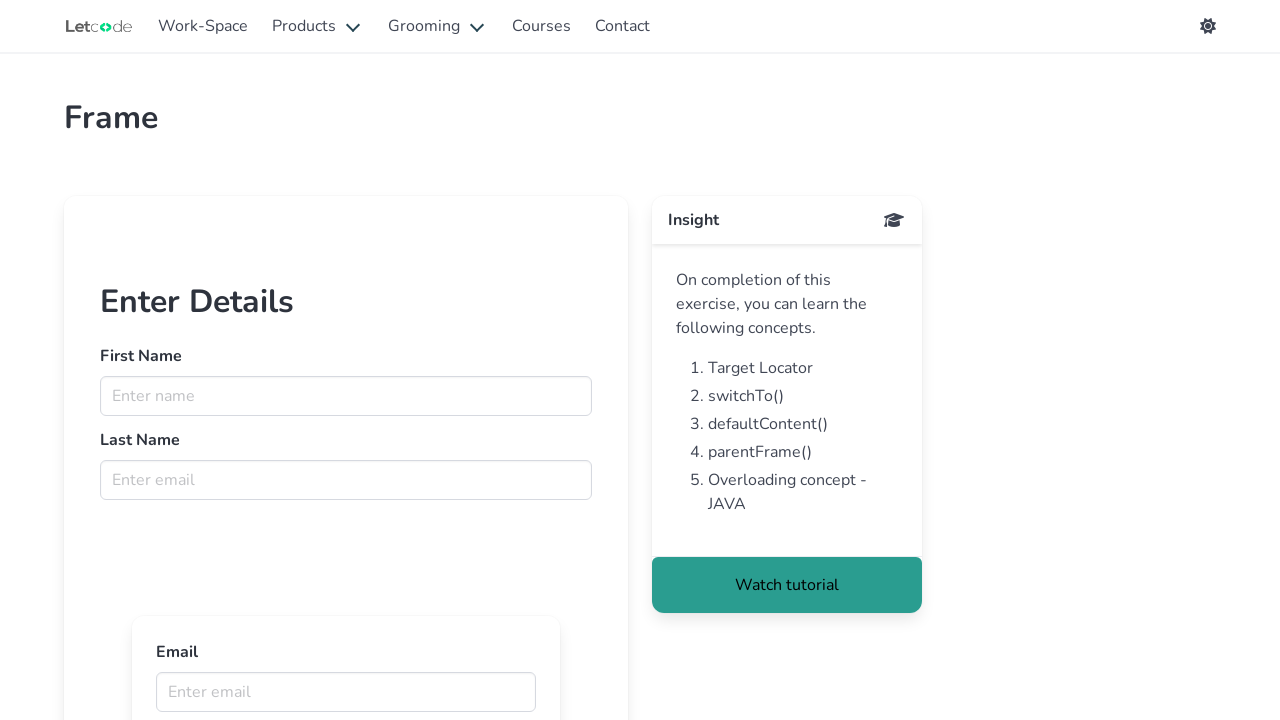

Located the inner iframe nested within the first iframe
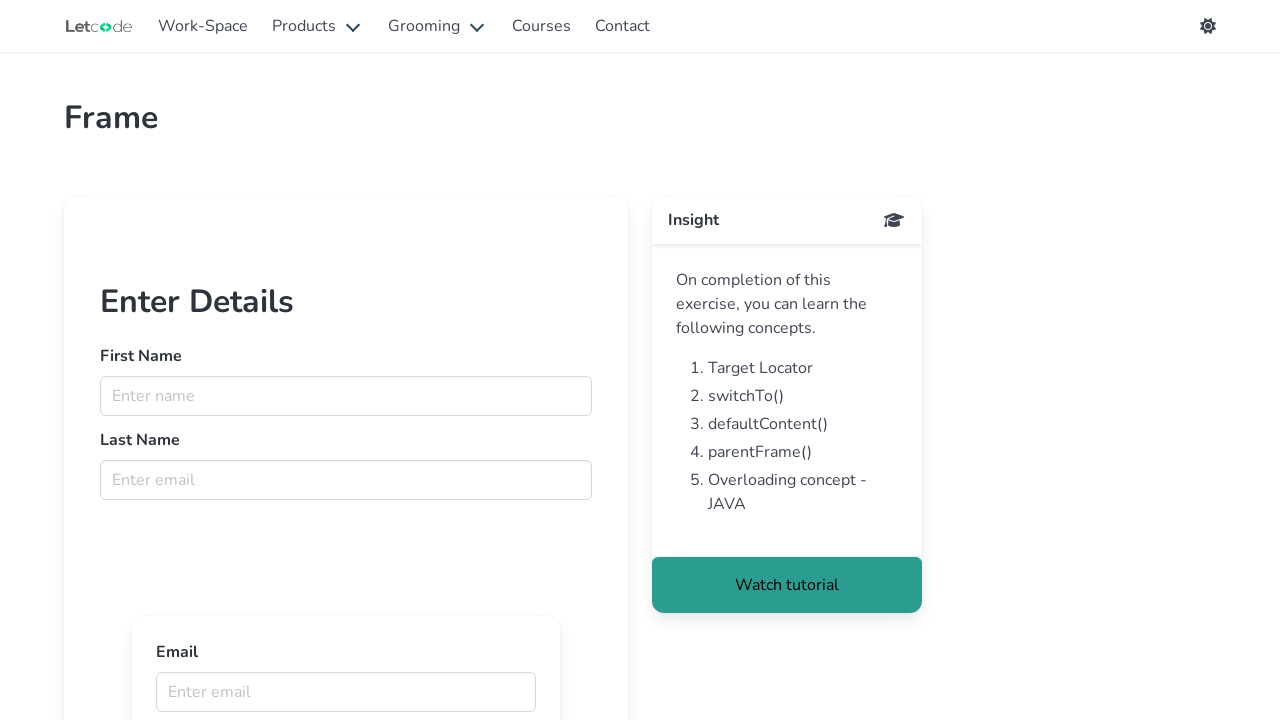

Filled email field 'testuser@example.com' in the inner iframe on #firstFr >> internal:control=enter-frame >> iframe[src='innerframe'] >> internal
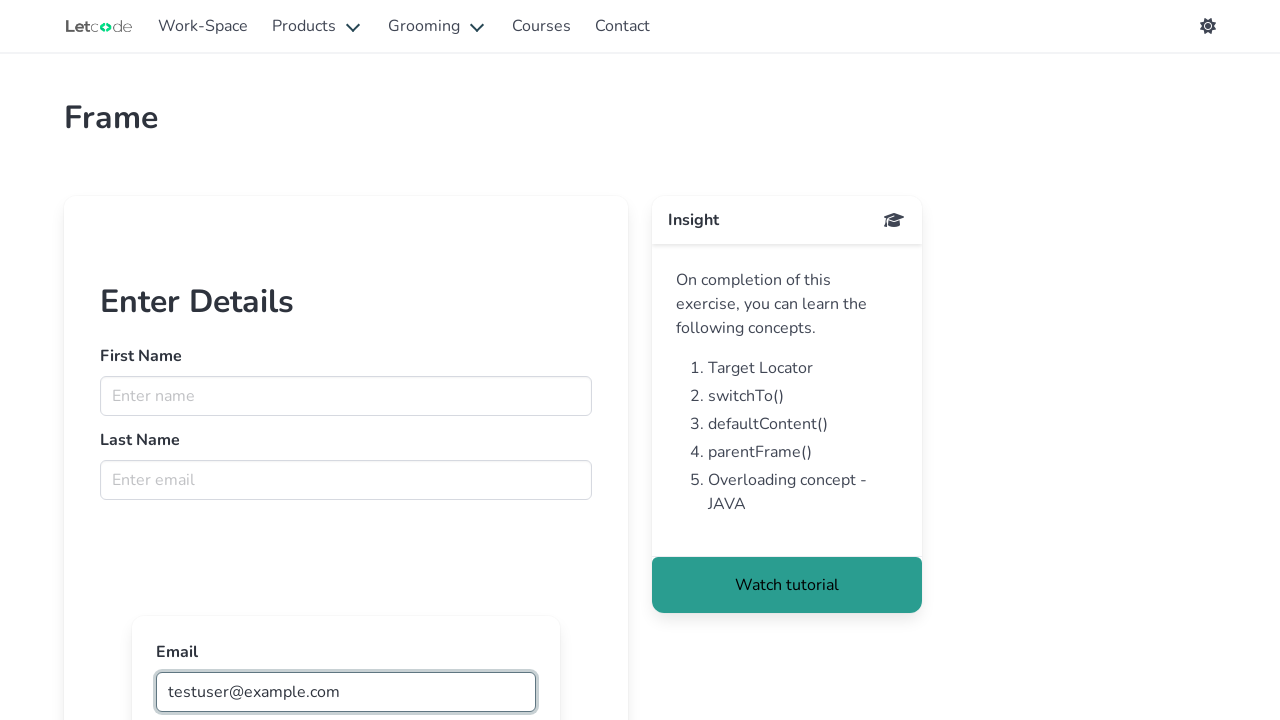

Filled first name field 'John Smith' in the outer iframe on #firstFr >> internal:control=enter-frame >> input[placeholder='Enter name']
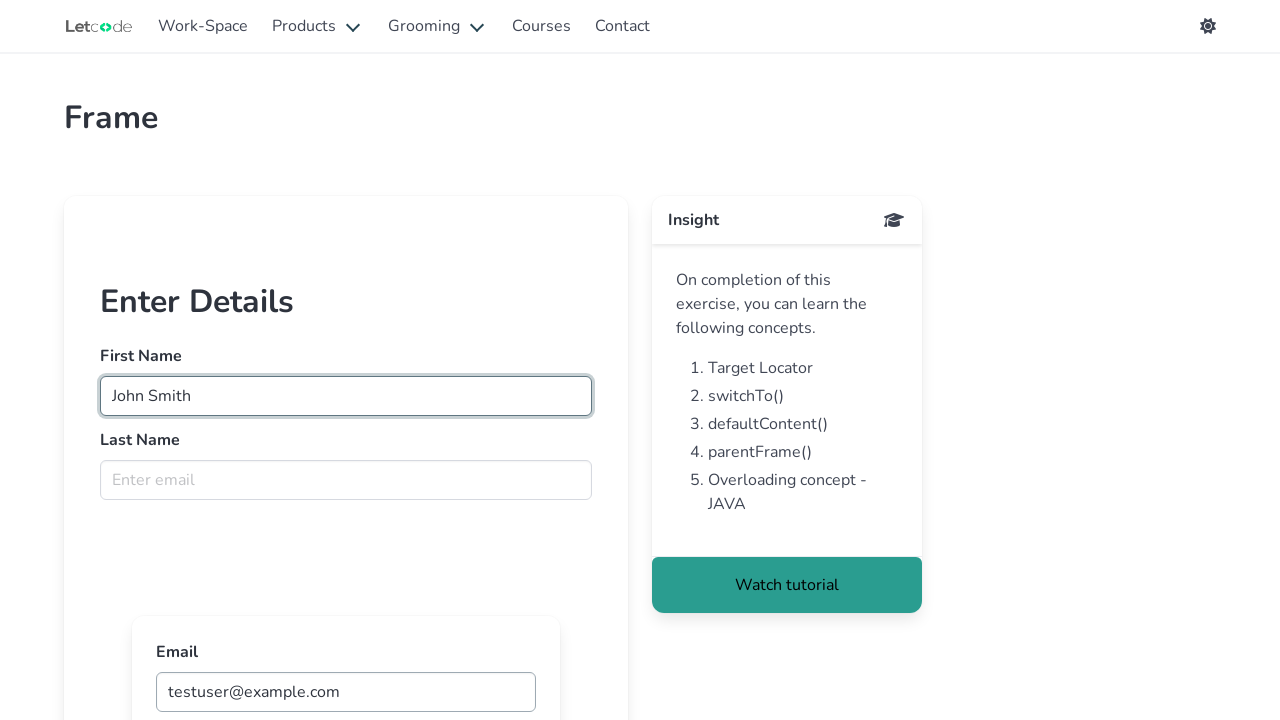

Clicked 'Watch tutorial' link on the main page (default content) at (787, 585) on text=Watch tutorial
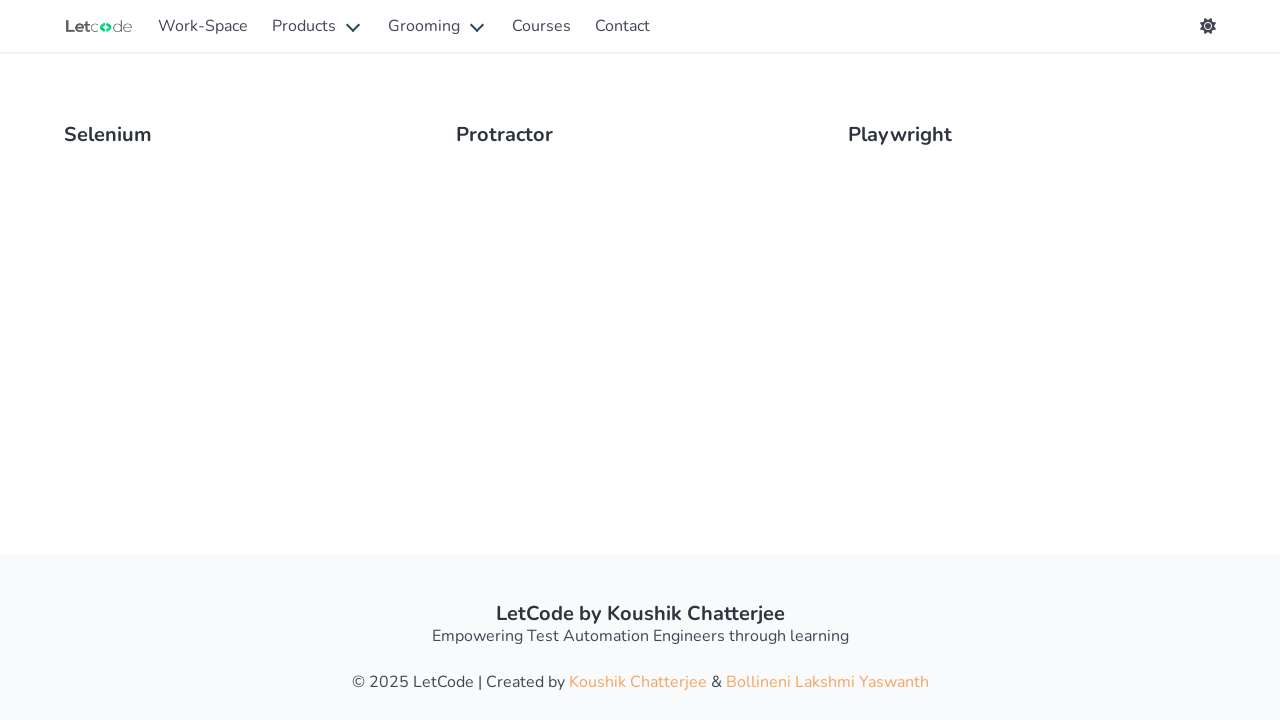

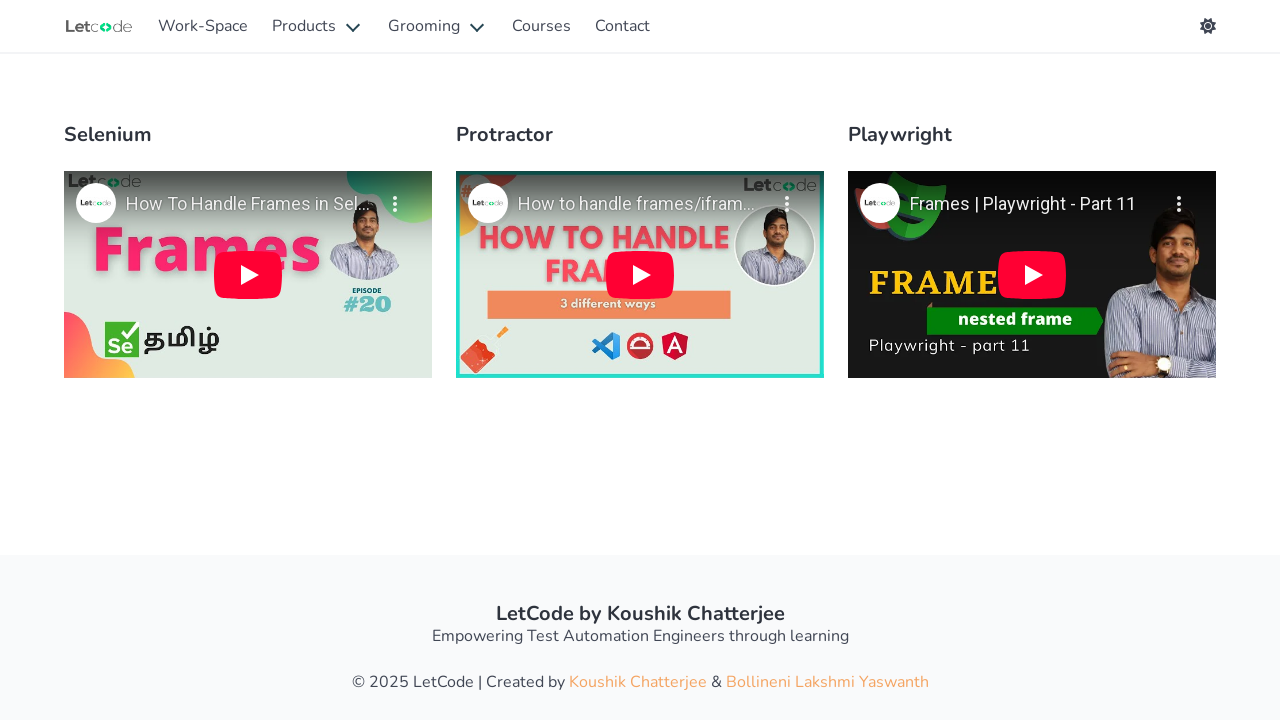